Fills out a SurveyMonkey survey form by selecting radio button options, entering an email address and feedback text, then submits the form.

Starting URL: https://www.surveymonkey.com/r/Draeger-VN-Medical-Maintenance

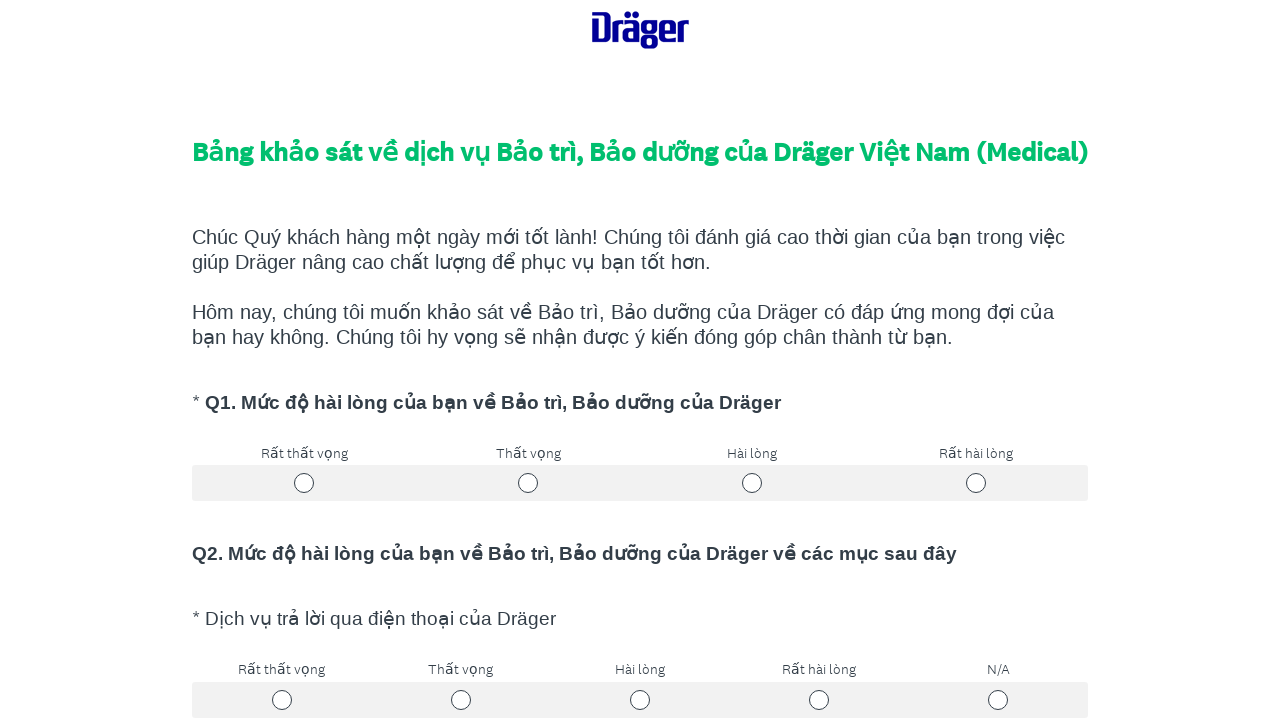

Survey form loaded and ready
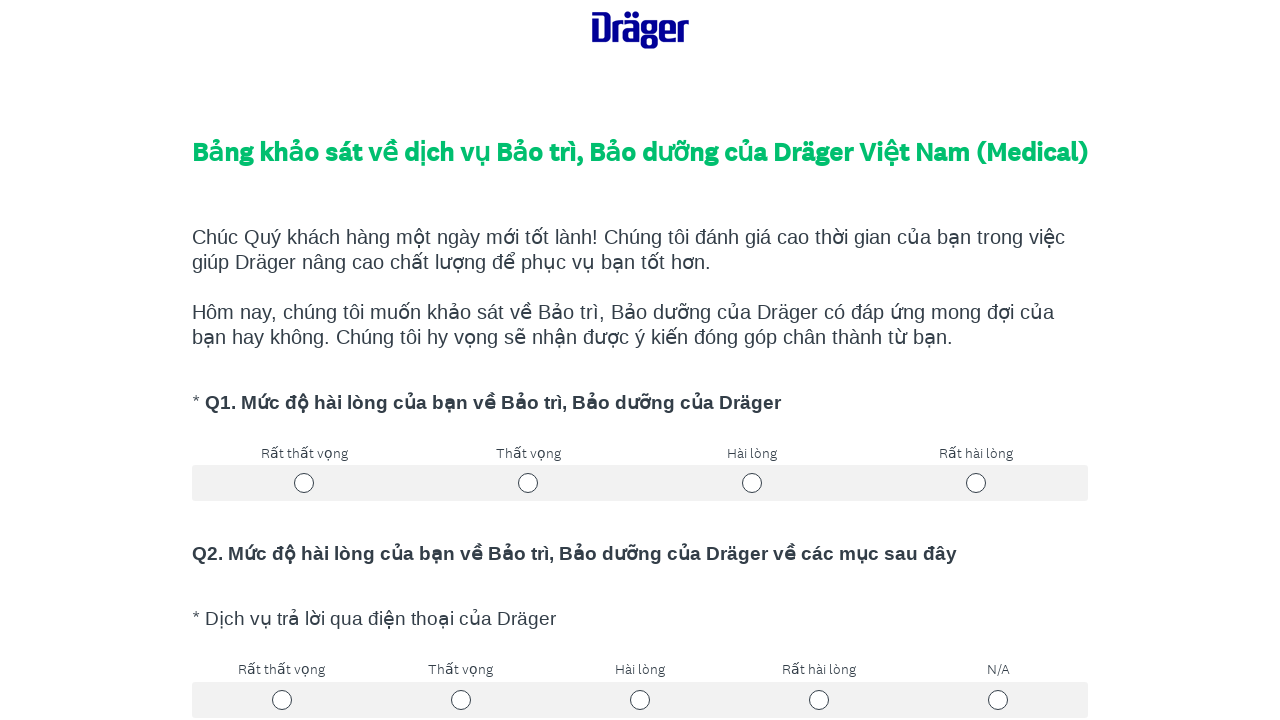

Selected Q1 radio button option at (870, 478) on input[value='2964384505']
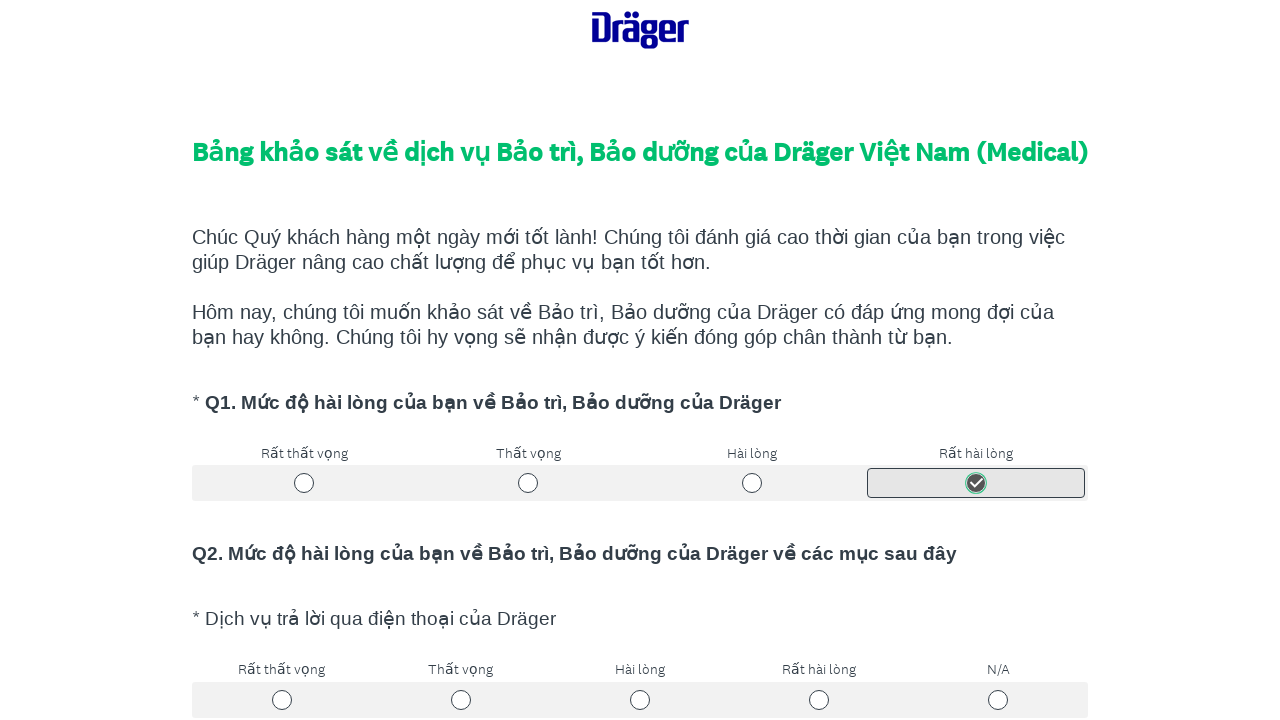

Selected Q2 radio button option at (736, 694) on input[name='447341760_2964384511'][value='2964384515']
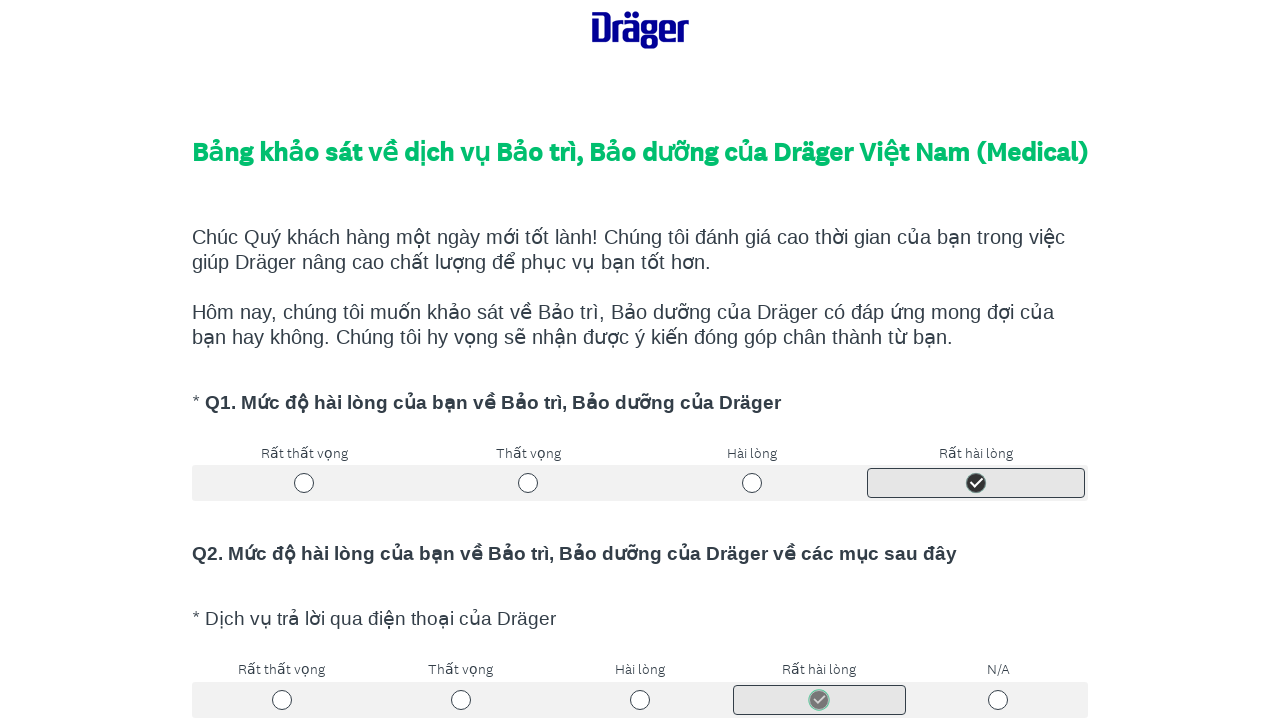

Selected Q3 radio button option at (736, 360) on input[name='447341761_2964384516'][value='2964384520']
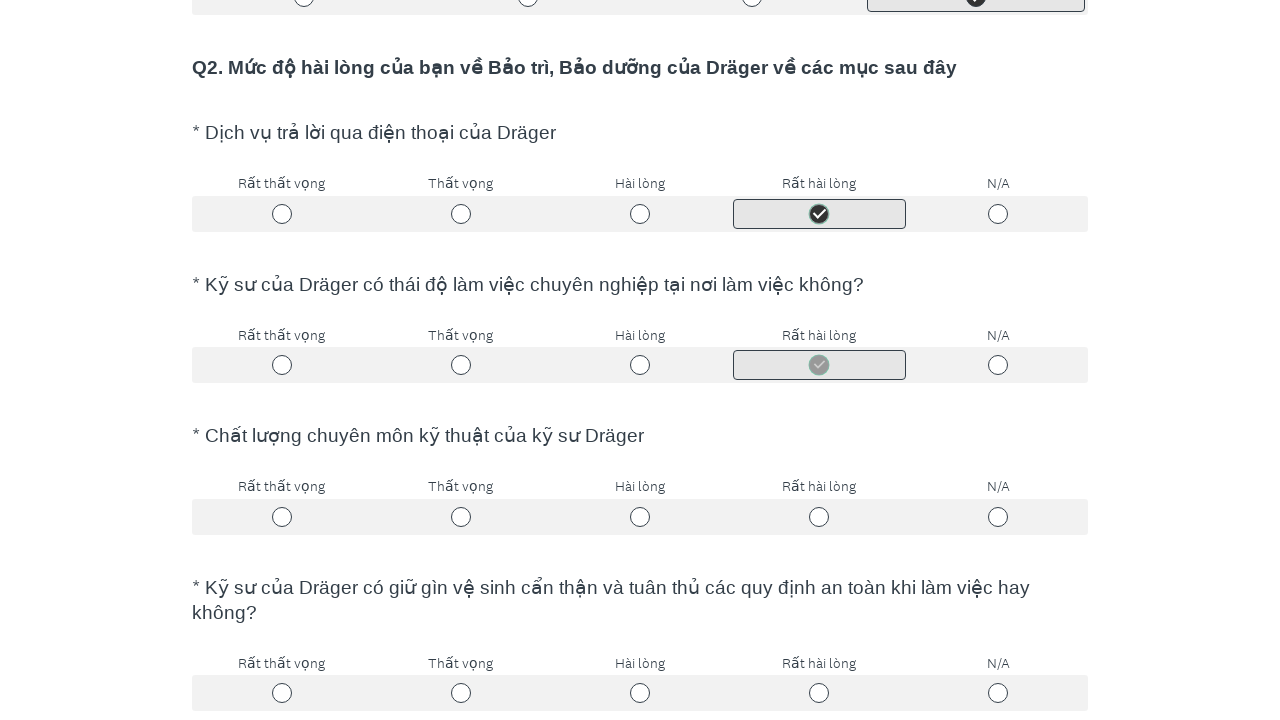

Selected Q4 radio button option at (736, 512) on input[name='447341762_2964384521'][value='2964384525']
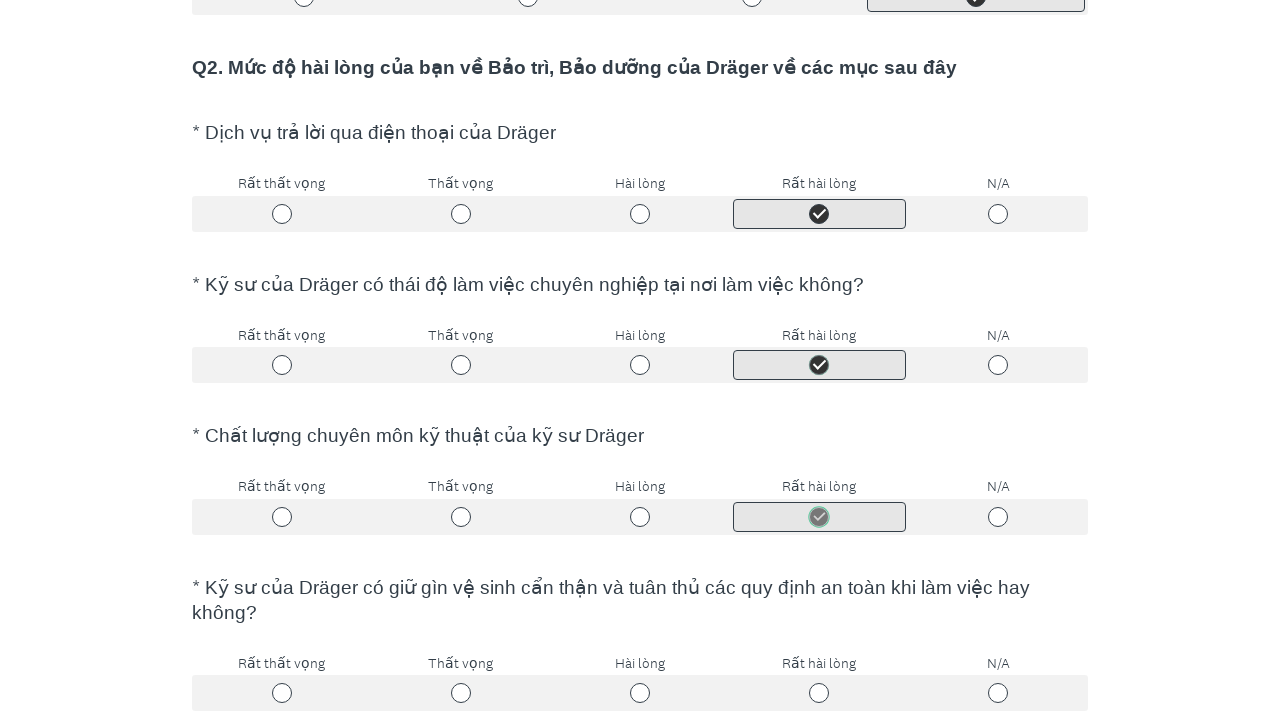

Selected Q5 radio button option at (736, 688) on input[name='447341763_2964384526'][value='2964384530']
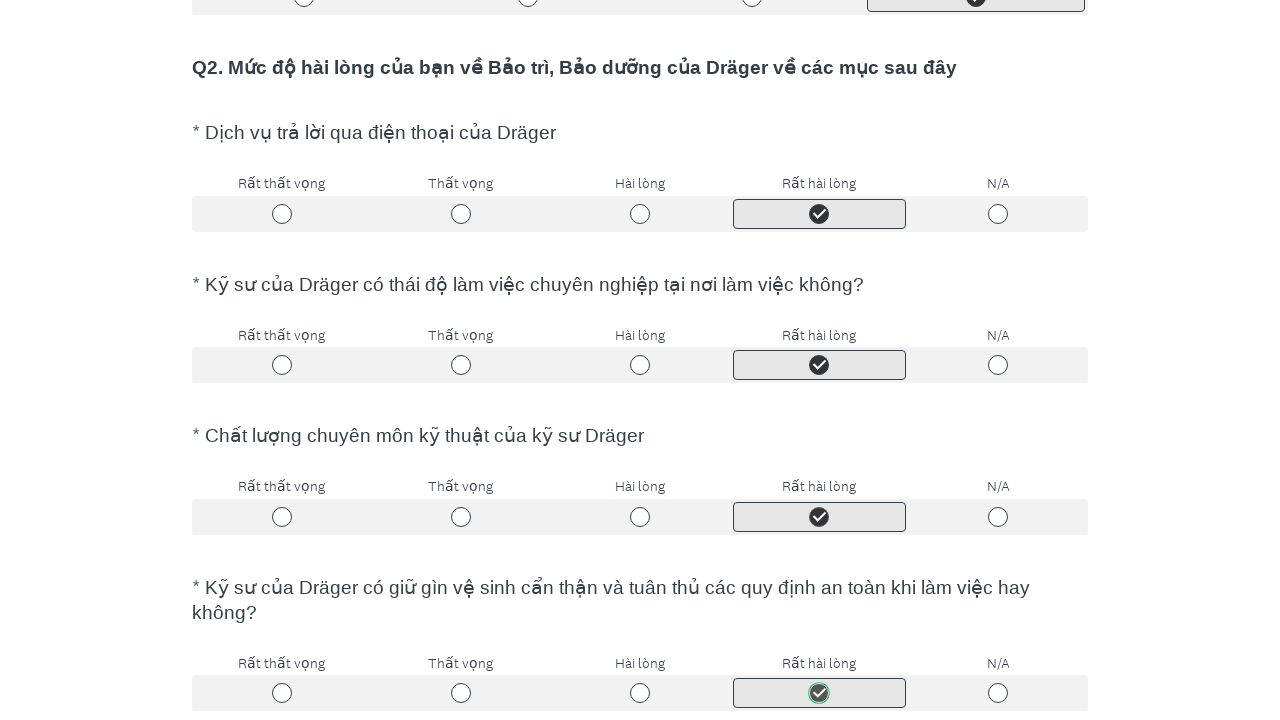

Selected Q6 radio button option at (736, 360) on input[name='447341764_2964384531'][value='2964384535']
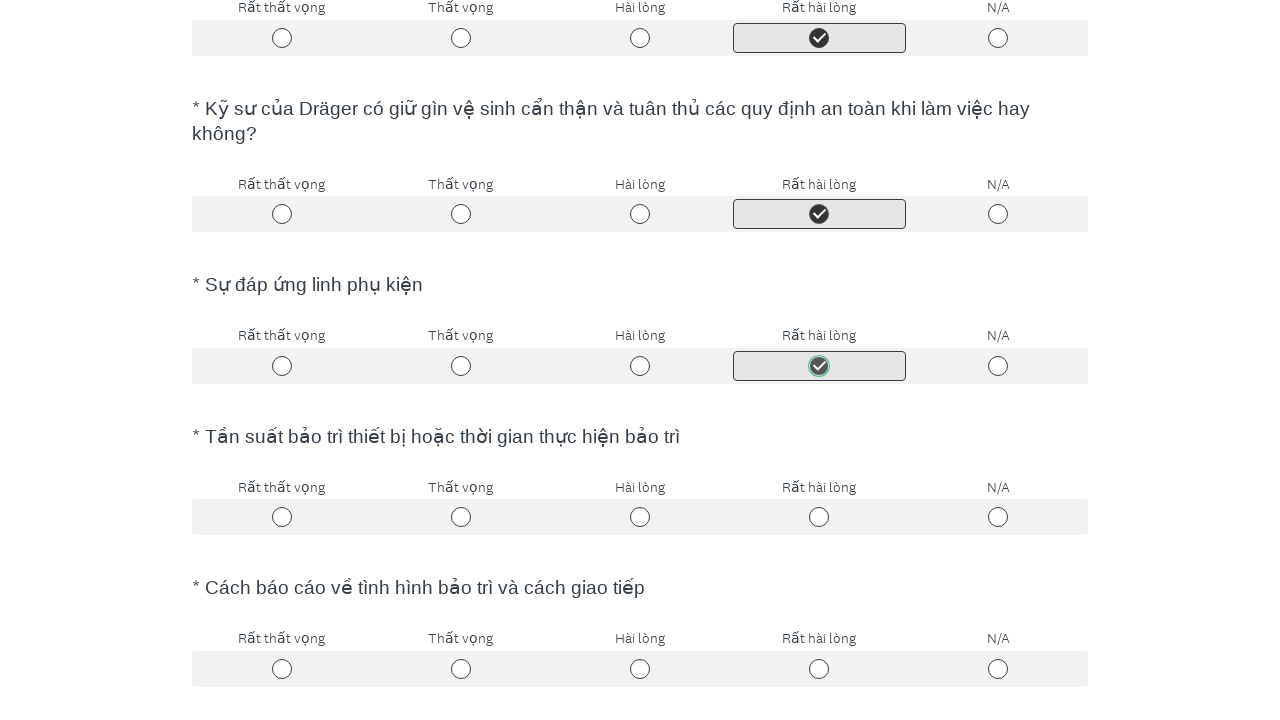

Selected Q7 radio button option at (736, 512) on input[name='447341765_2964384536'][value='2964384540']
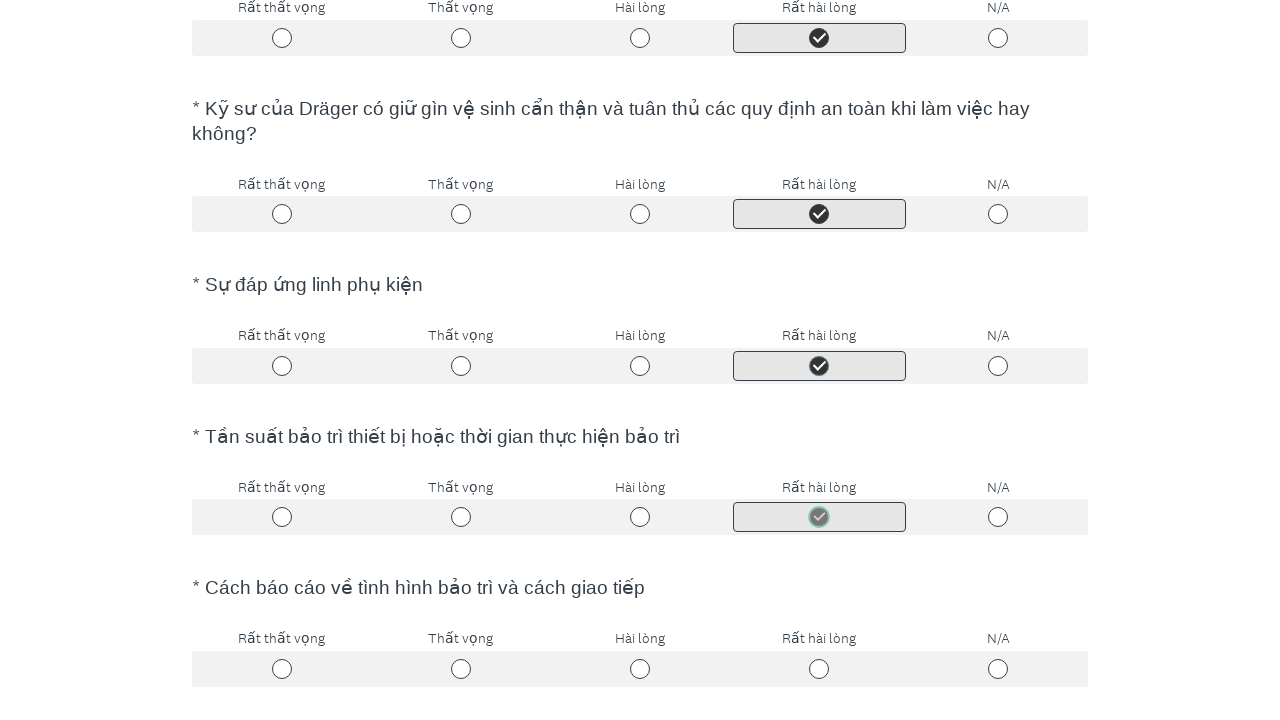

Selected Q8 radio button option at (736, 664) on input[name='451601467_2991507241'][value='2991507245']
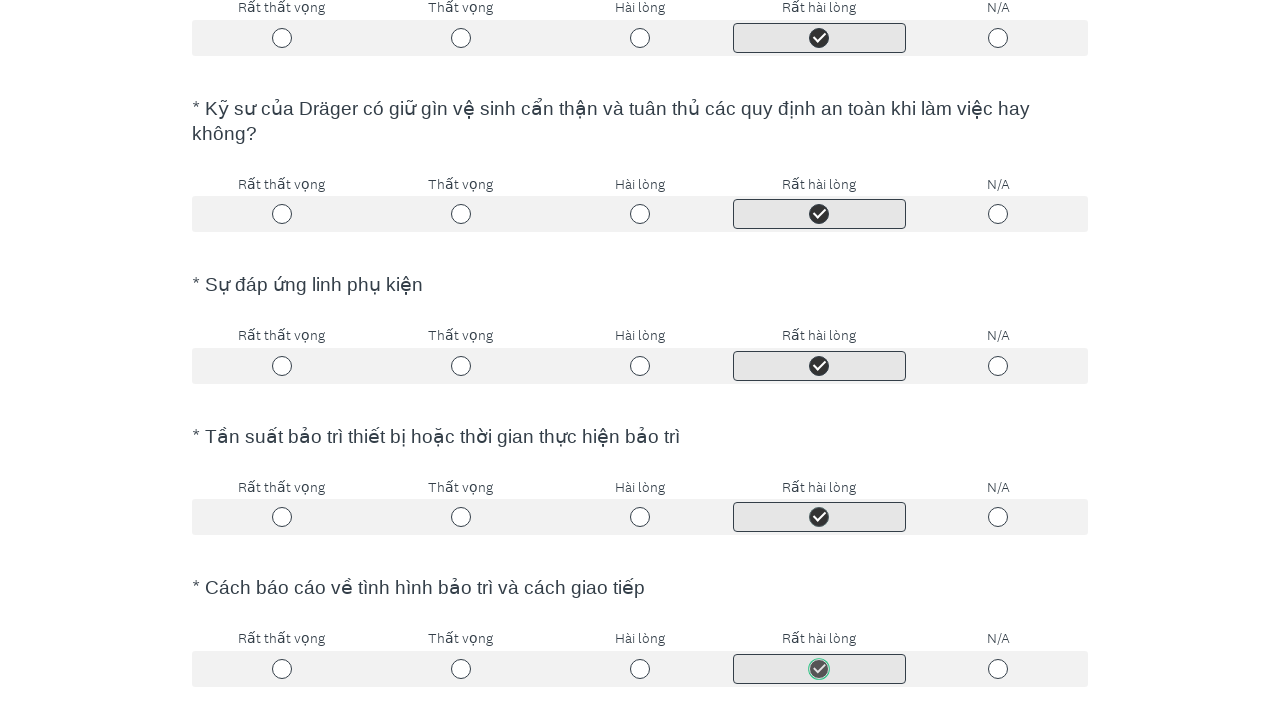

Selected Q9 radio button option at (736, 360) on input[name='447341770_2964384555'][value='2964384559']
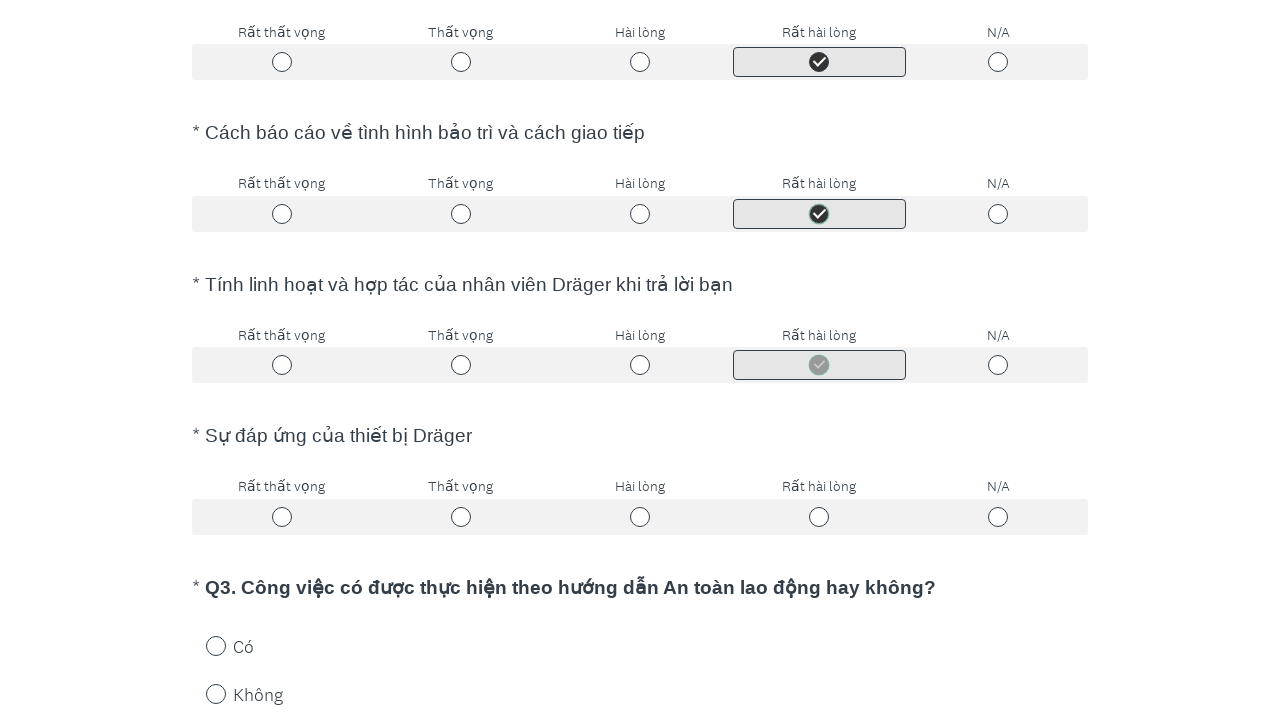

Selected Q10 radio button option at (736, 512) on input[name='451601498_2991507409'][value='2991507413']
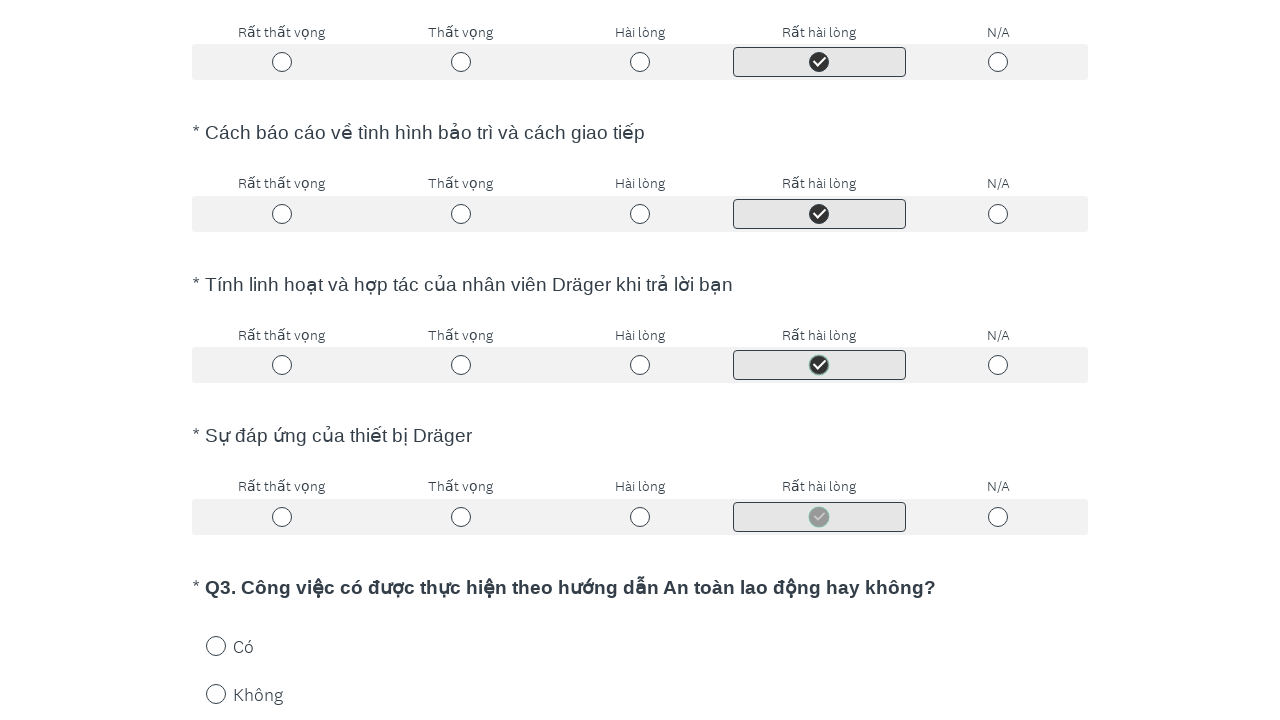

Selected Q11 radio button option at (202, 644) on input[name='447341771'][value='2964384560']
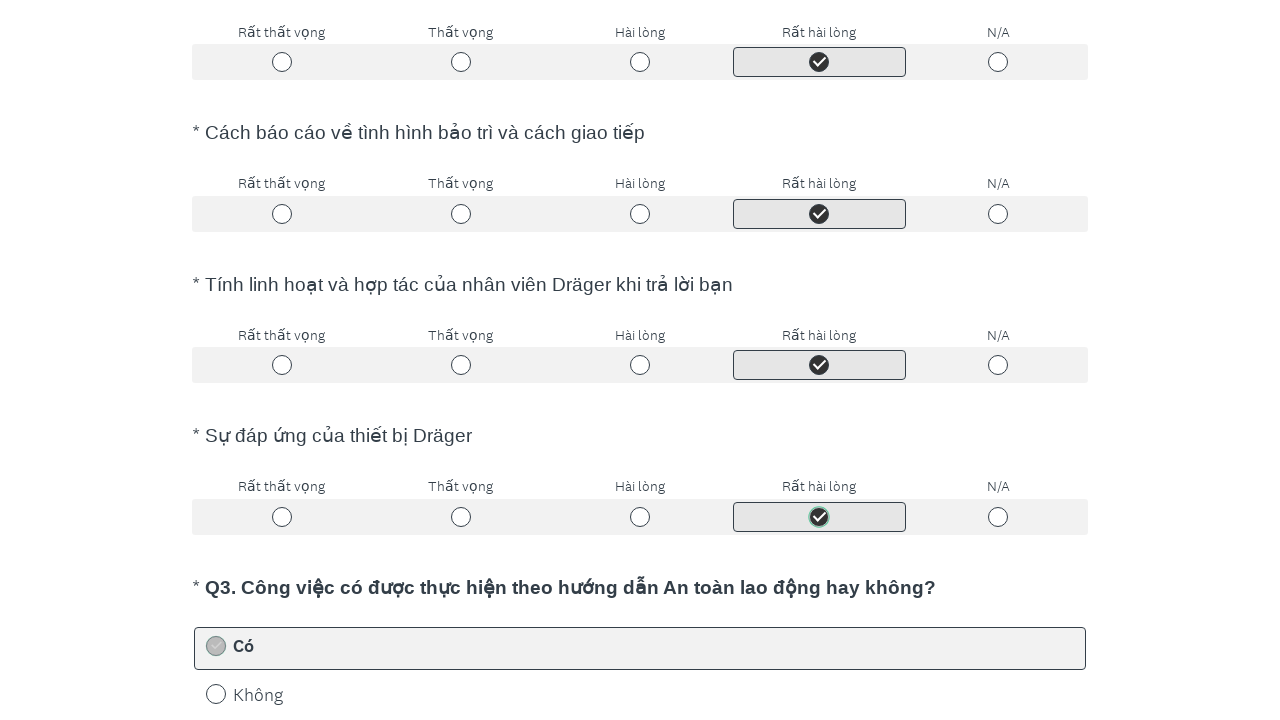

Selected Q12 radio button option at (870, 360) on input[name='447341766_2964384541'][value='2964384509']
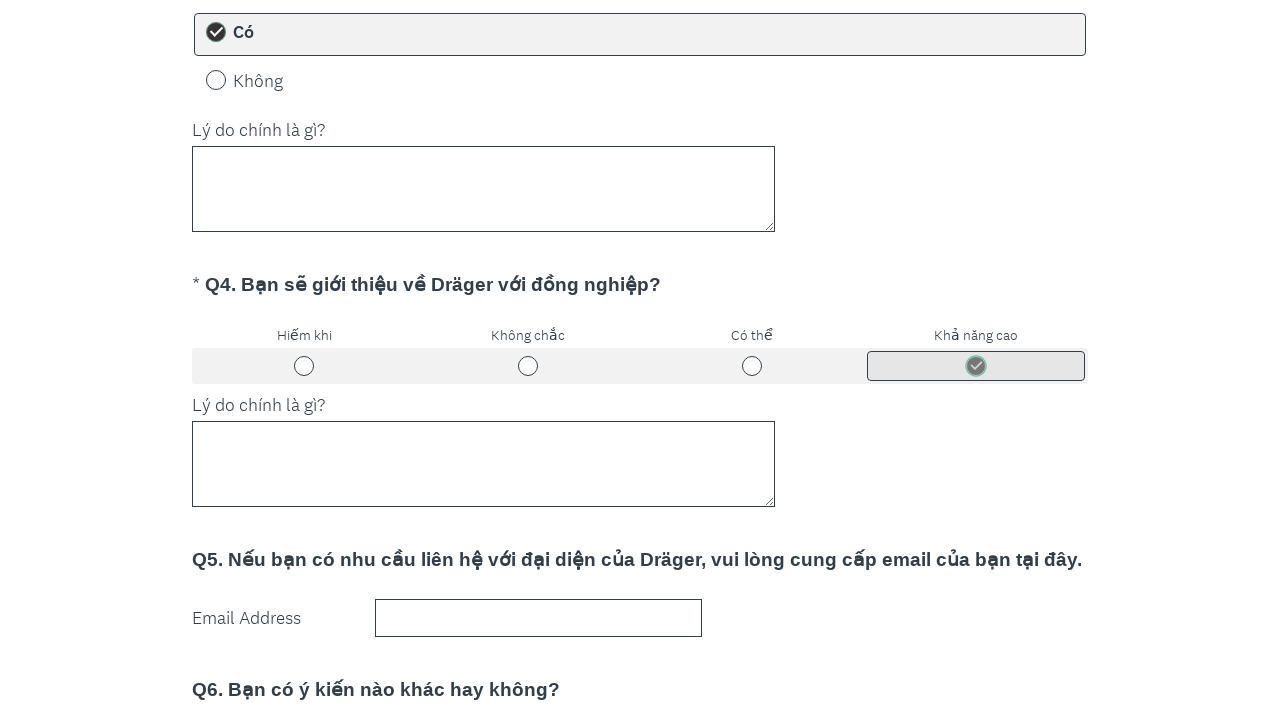

Entered email address surveytester7284@gmail.com in Q13 on input[name='447341769_2964384551']
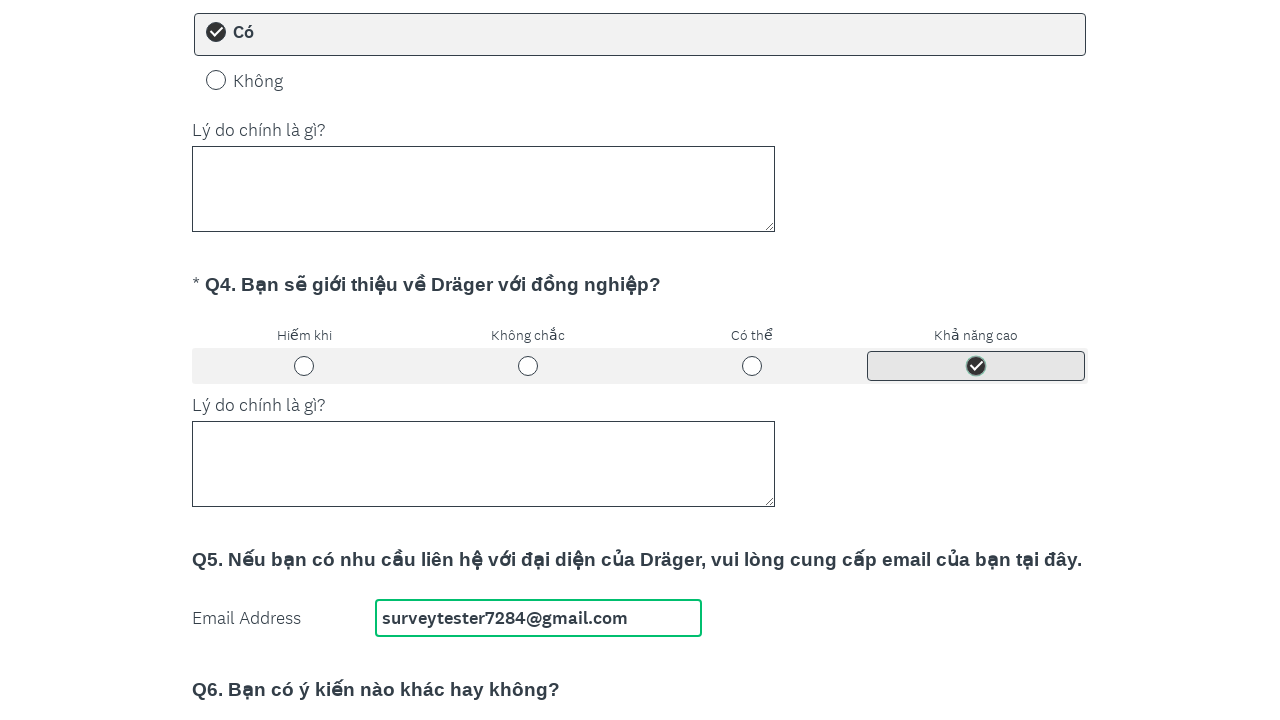

Entered feedback text in Q14 on textarea[name='472992789']
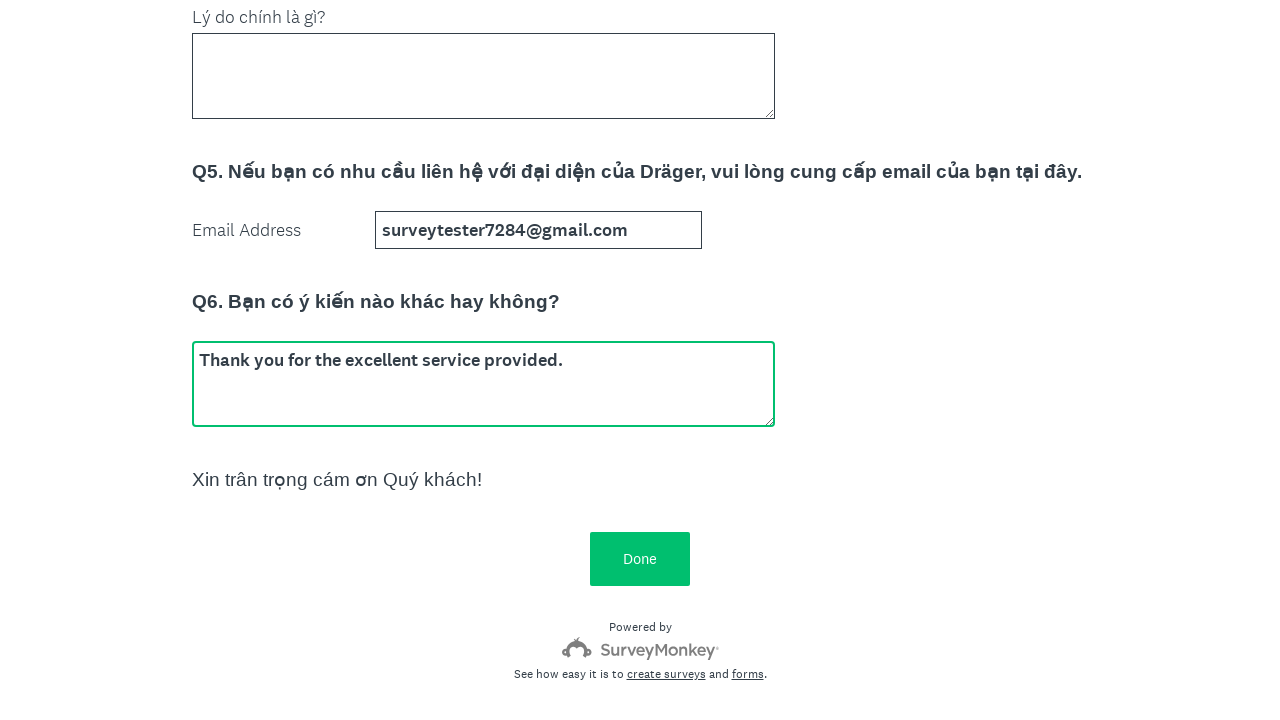

Clicked submit button to submit the survey at (640, 559) on button[type='submit']
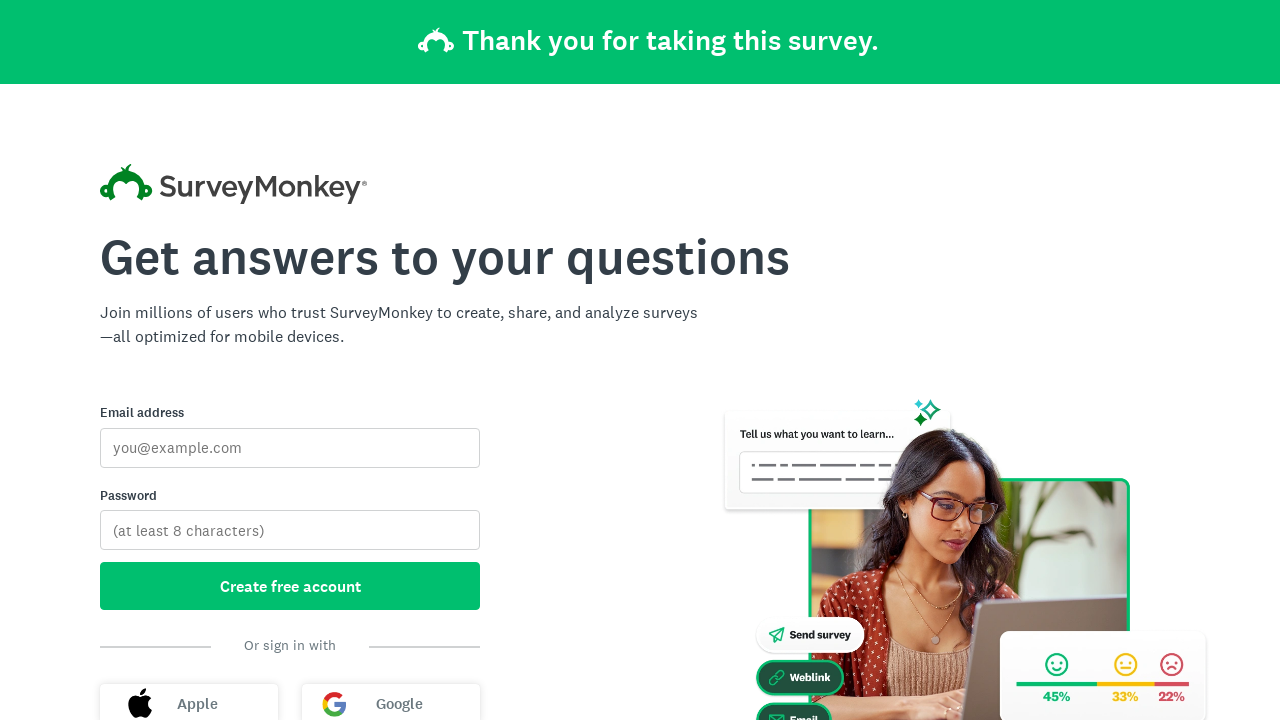

Waited 3 seconds for form submission to process
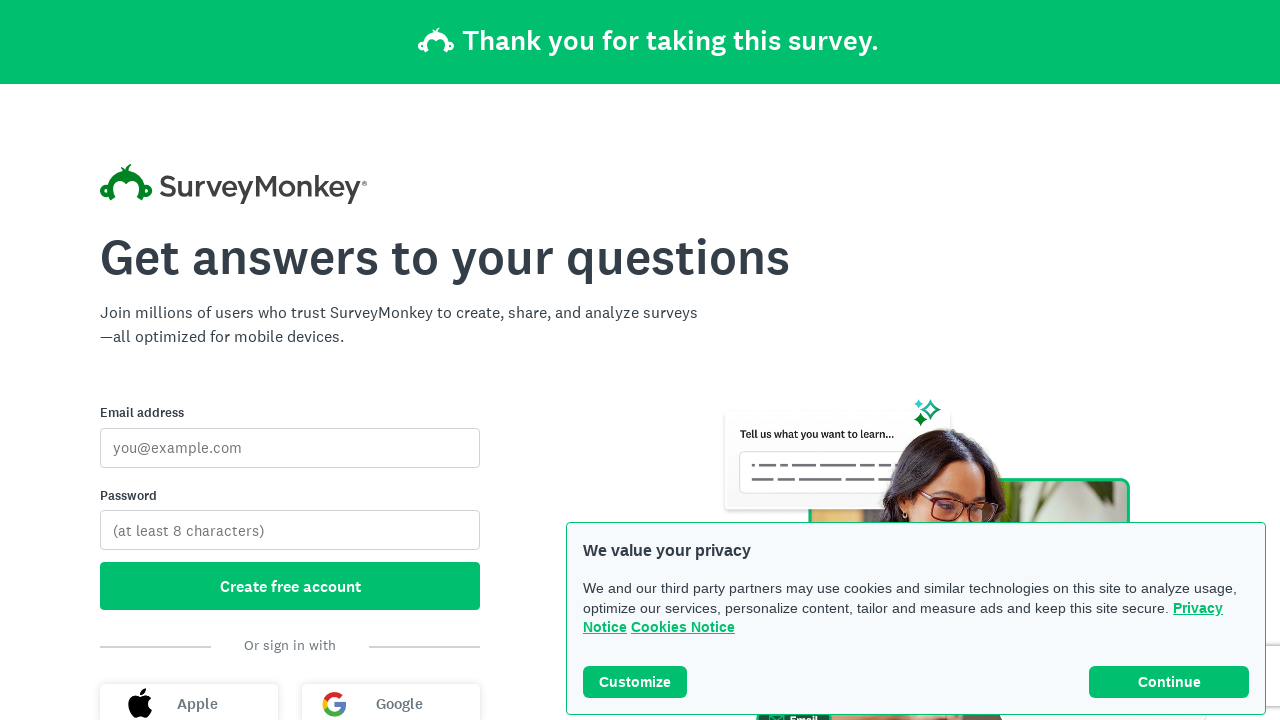

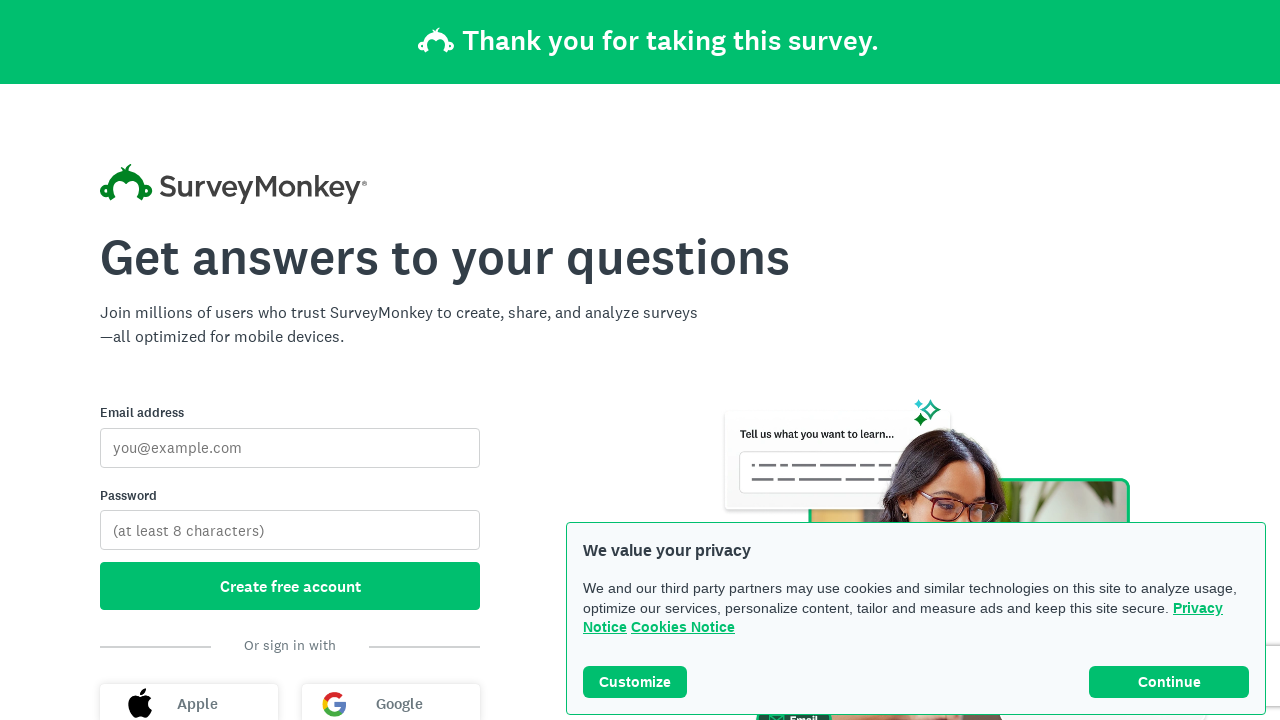